Tests user registration by opening the sign-up modal and filling in username and password fields with valid credentials

Starting URL: https://demoblaze.com/index.html

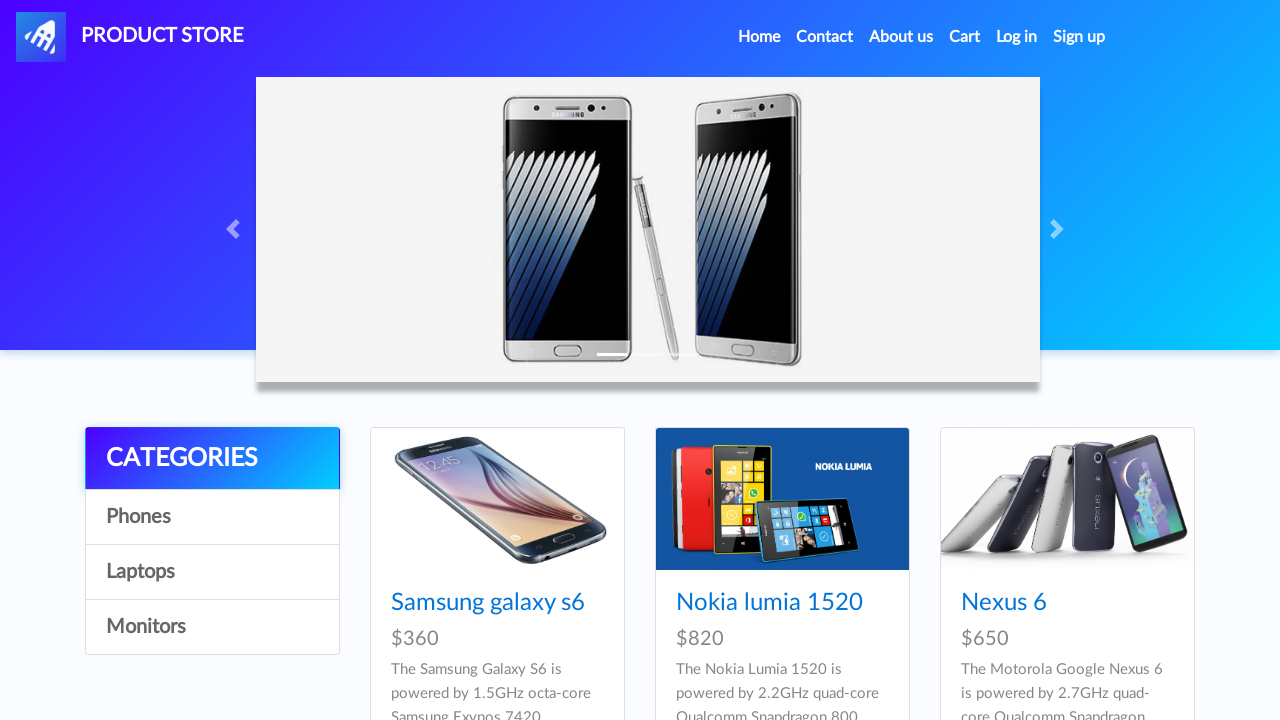

Clicked SignUp button to open registration modal at (1079, 37) on #signin2
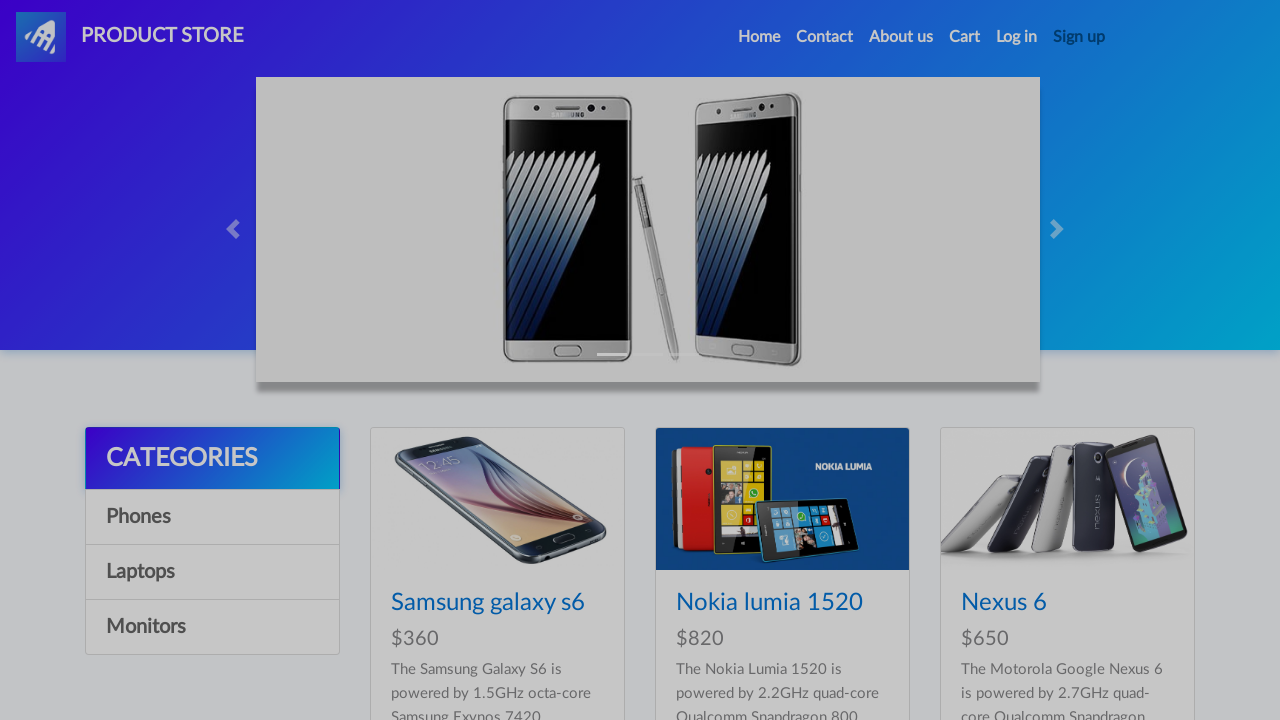

Registration modal appeared with username field visible
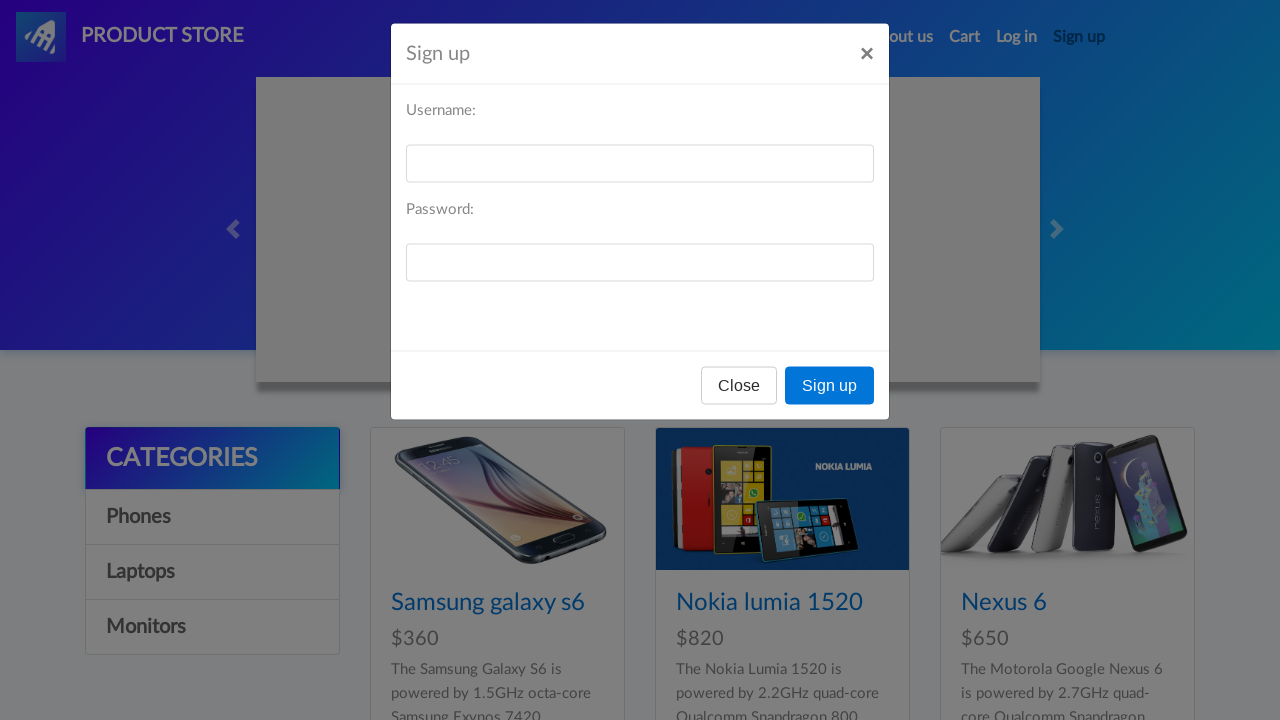

Filled username field with 'my_test847' on #sign-username
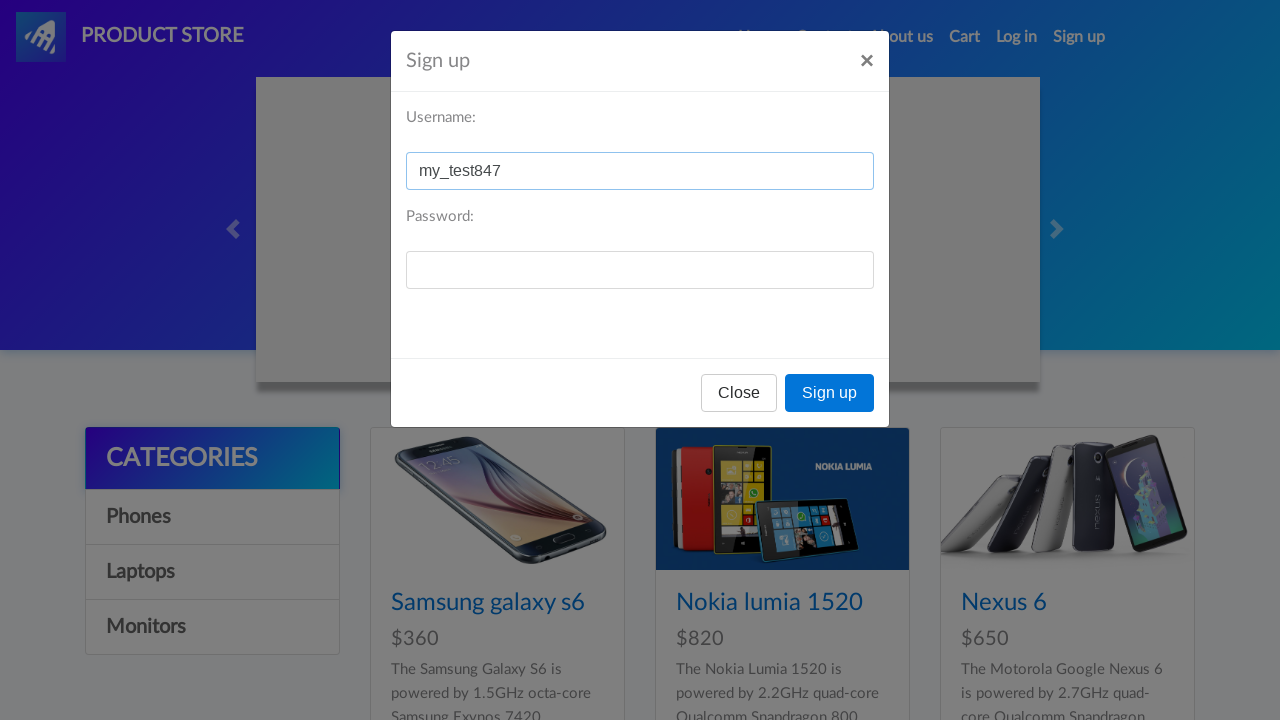

Filled password field with valid credentials on #sign-password
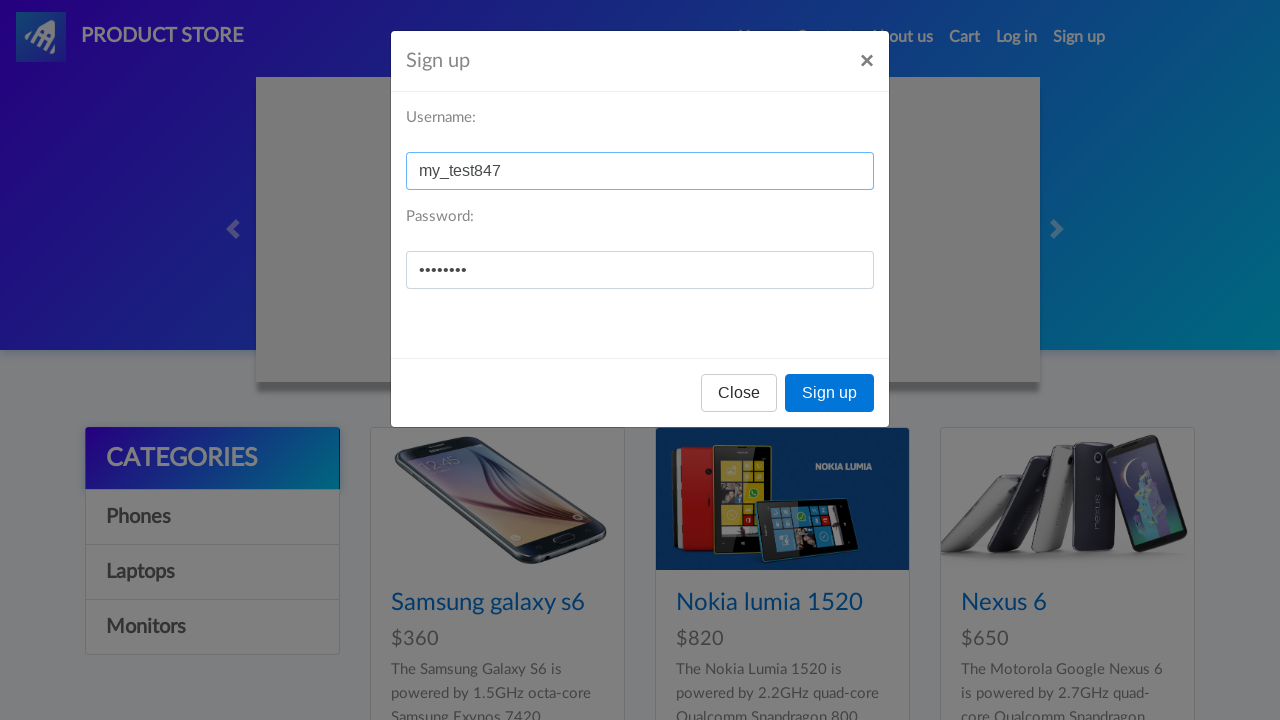

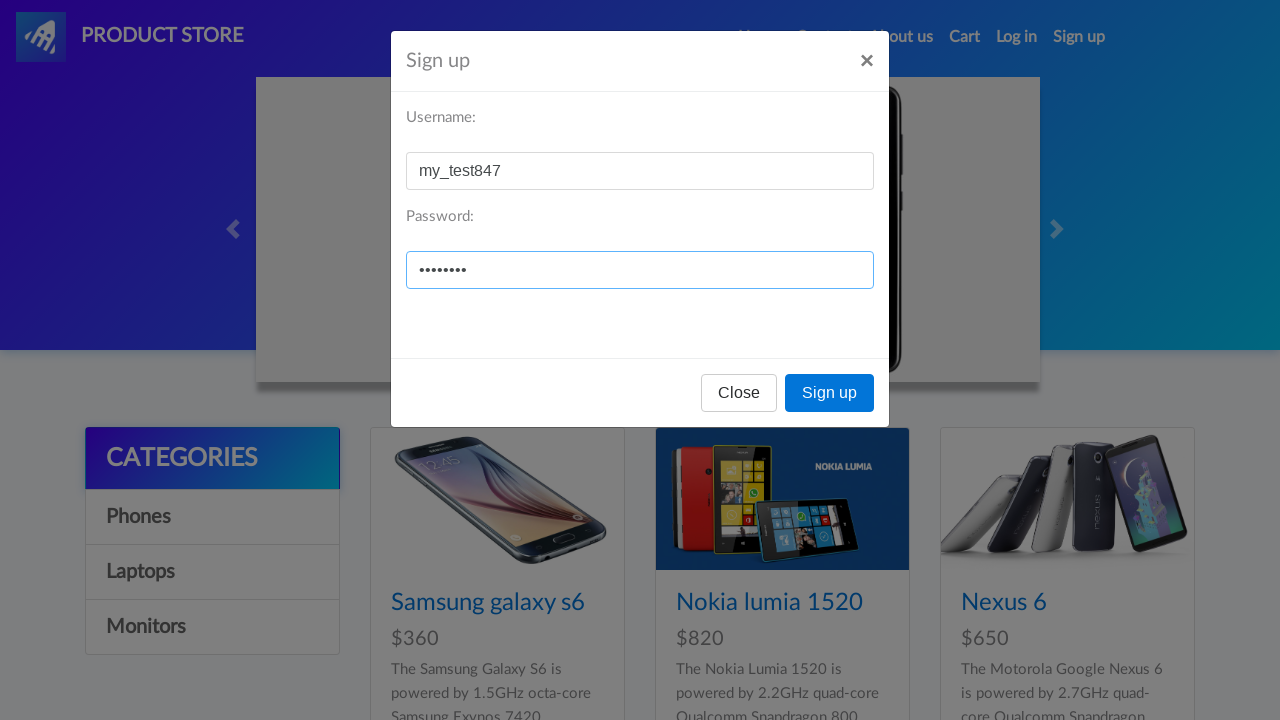